Tests the date picker component on iView UI documentation by filling in a single date and a date range in two different input fields

Starting URL: https://iviewui.com/view-ui-plus/component/form/date-picker

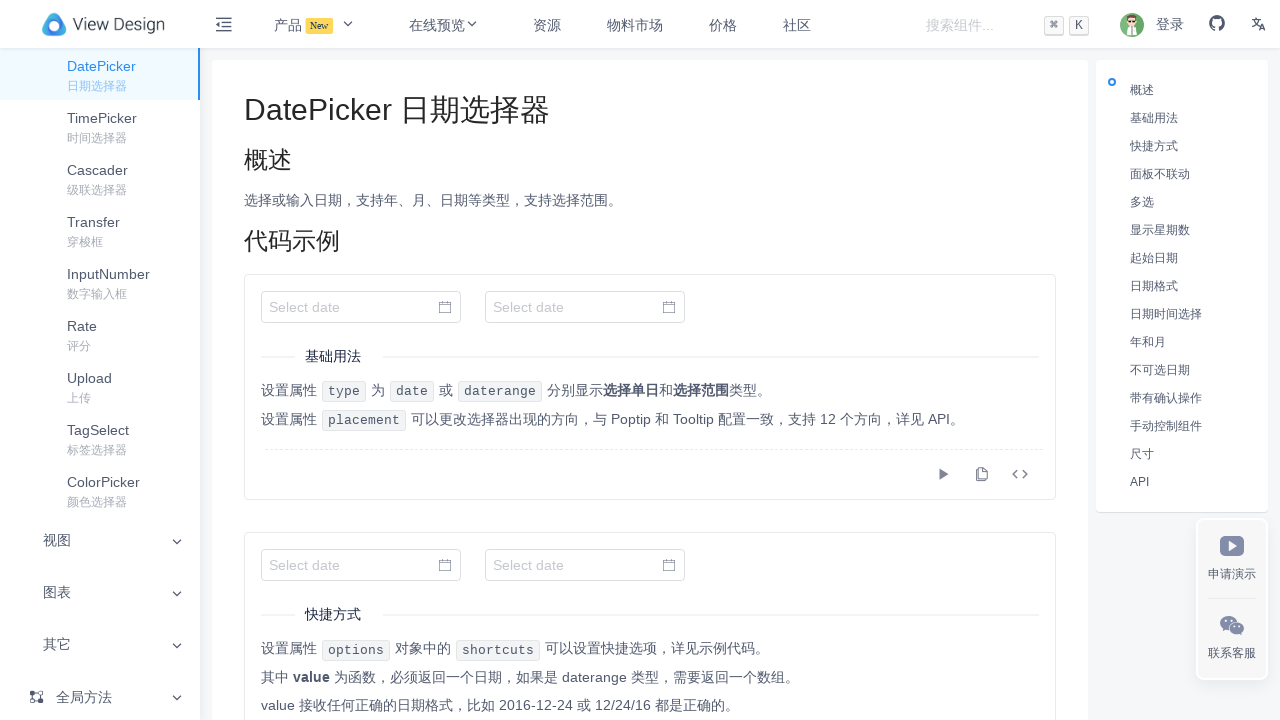

Filled first date picker with single date '2023-7-18' on input.ivu-input.ivu-input-default.ivu-input-with-suffix >> nth=0
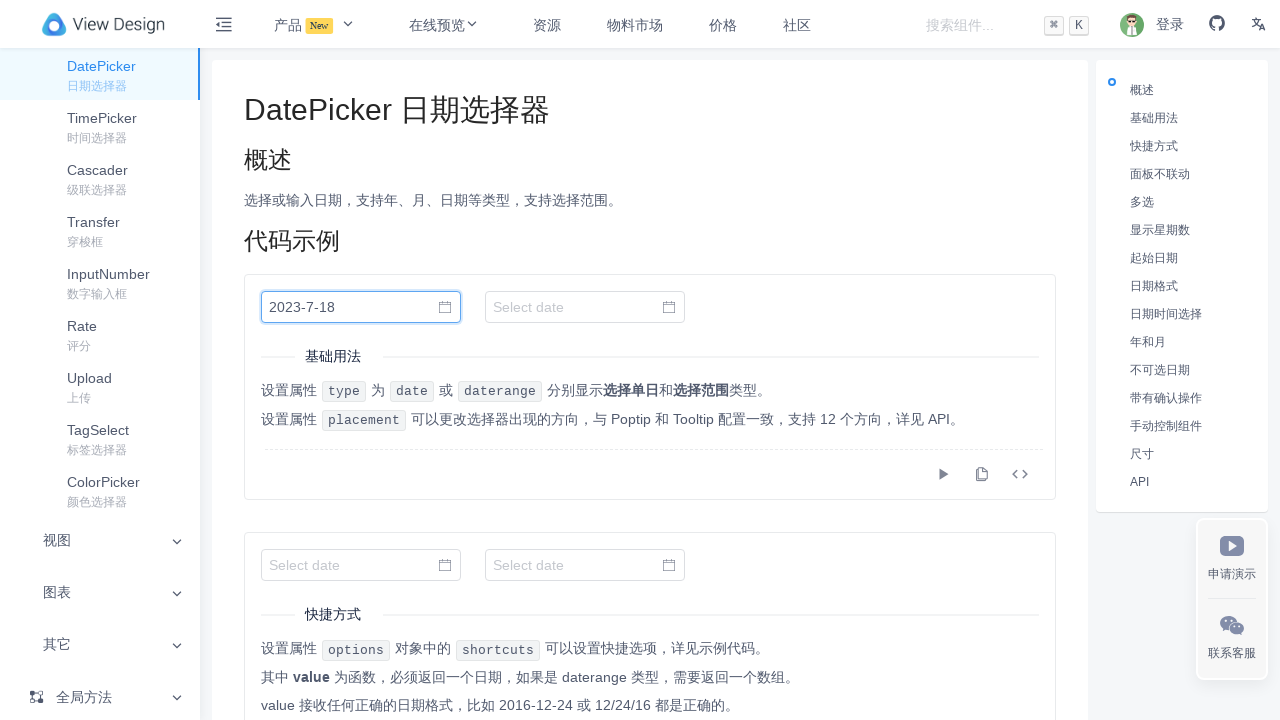

Filled second date picker with date range '2024-11-07 - 2024-12-12' on input.ivu-input.ivu-input-default.ivu-input-with-suffix >> nth=1
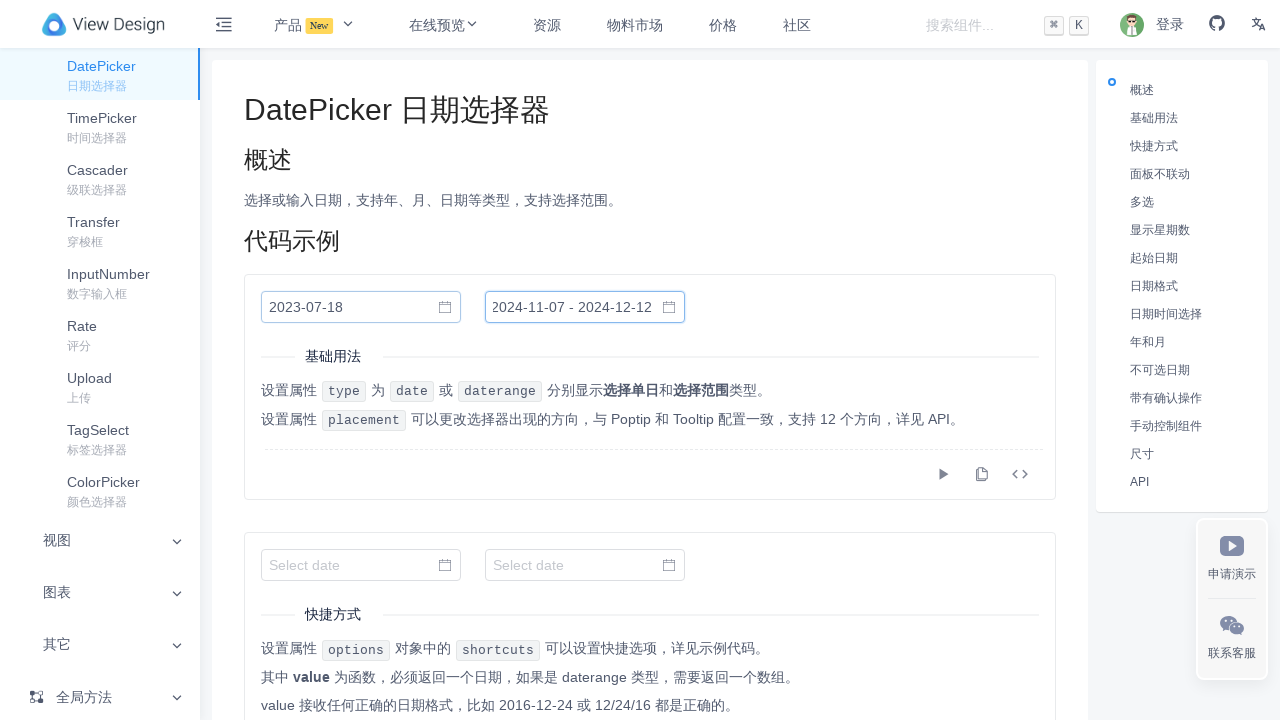

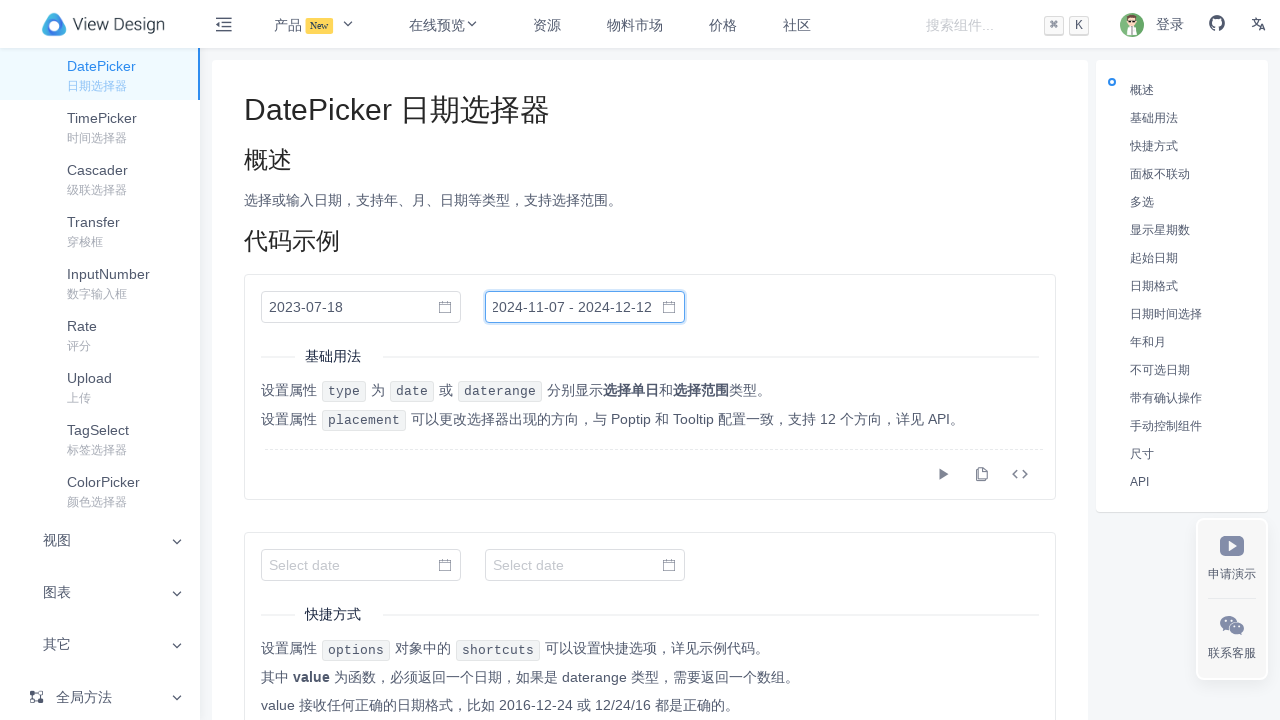